Tests dynamic controls on a page by toggling a checkbox's visibility and interacting with it

Starting URL: https://v1.training-support.net/selenium/dynamic-controls

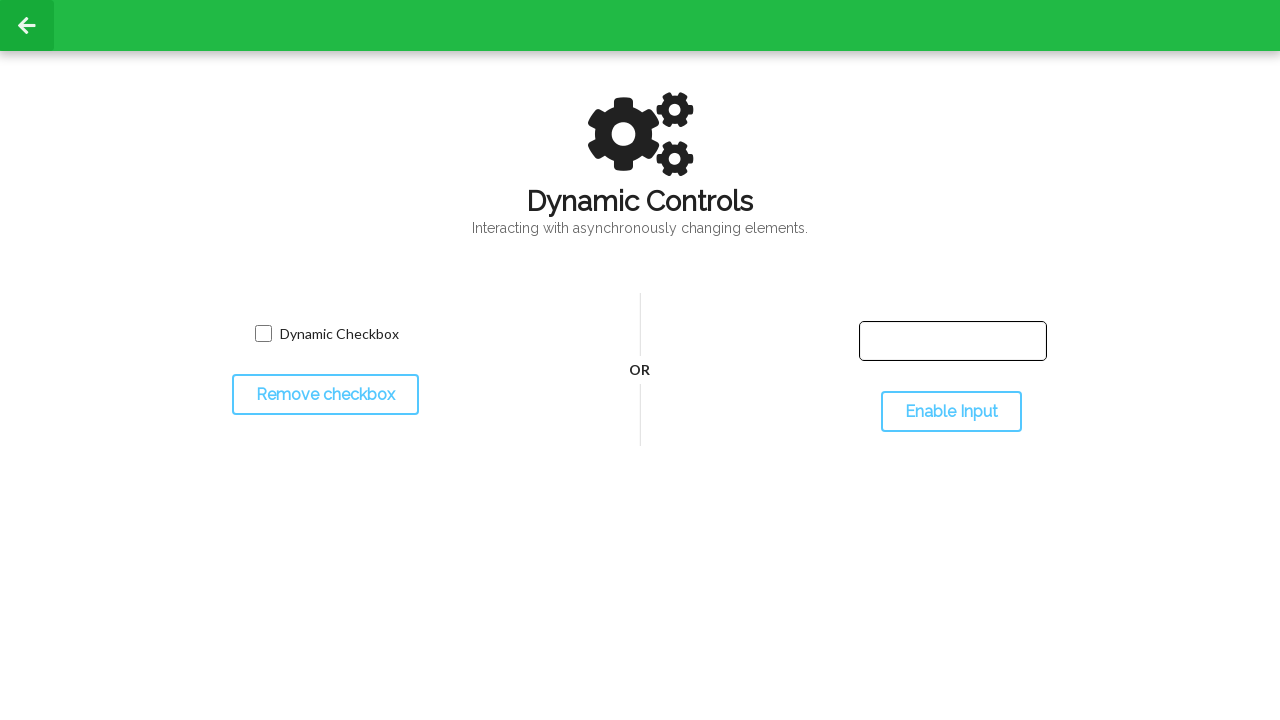

Clicked toggle button to hide checkbox at (325, 395) on #toggleCheckbox
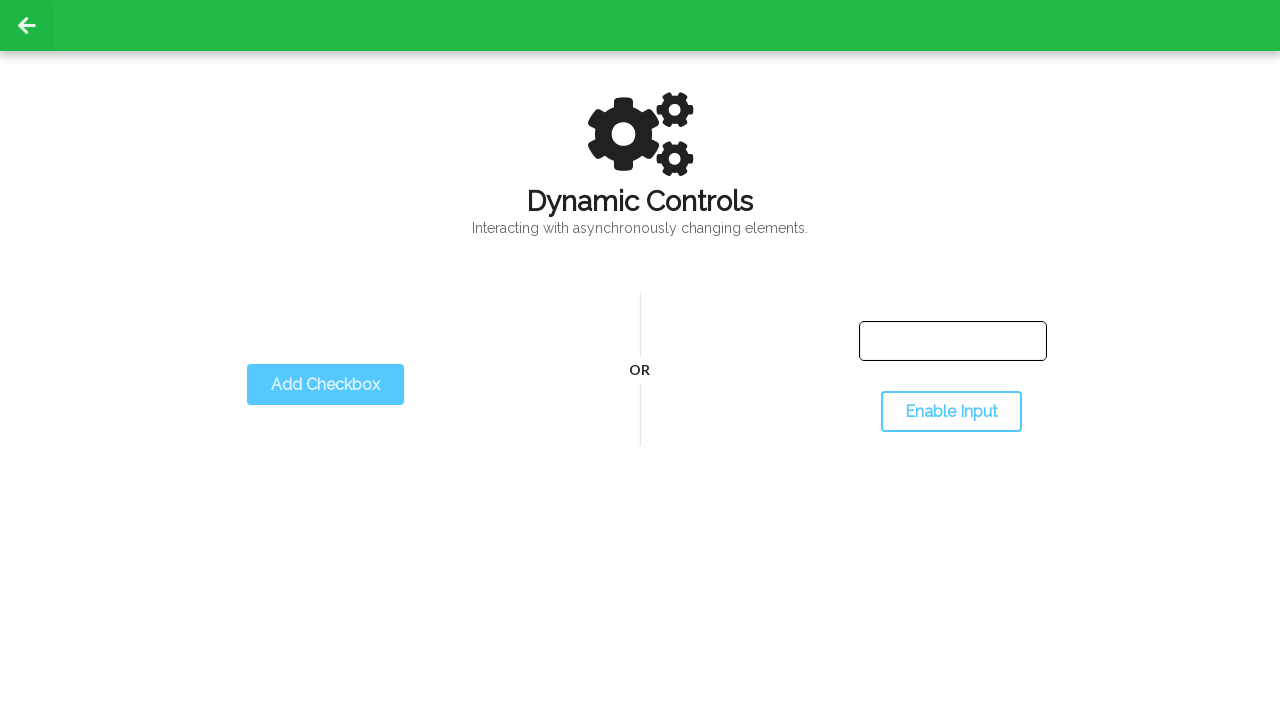

Clicked toggle button again to show checkbox at (325, 385) on #toggleCheckbox
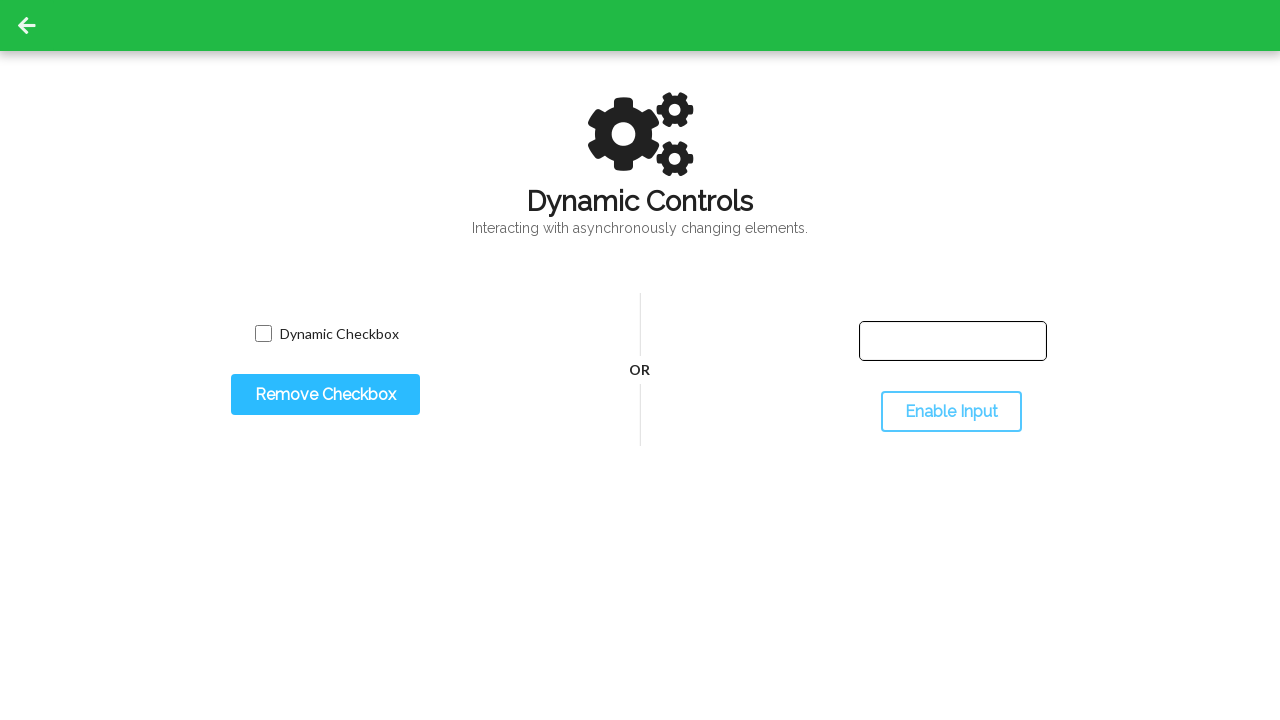

Clicked the checkbox that appears/disappears at (263, 334) on input.willDisappear
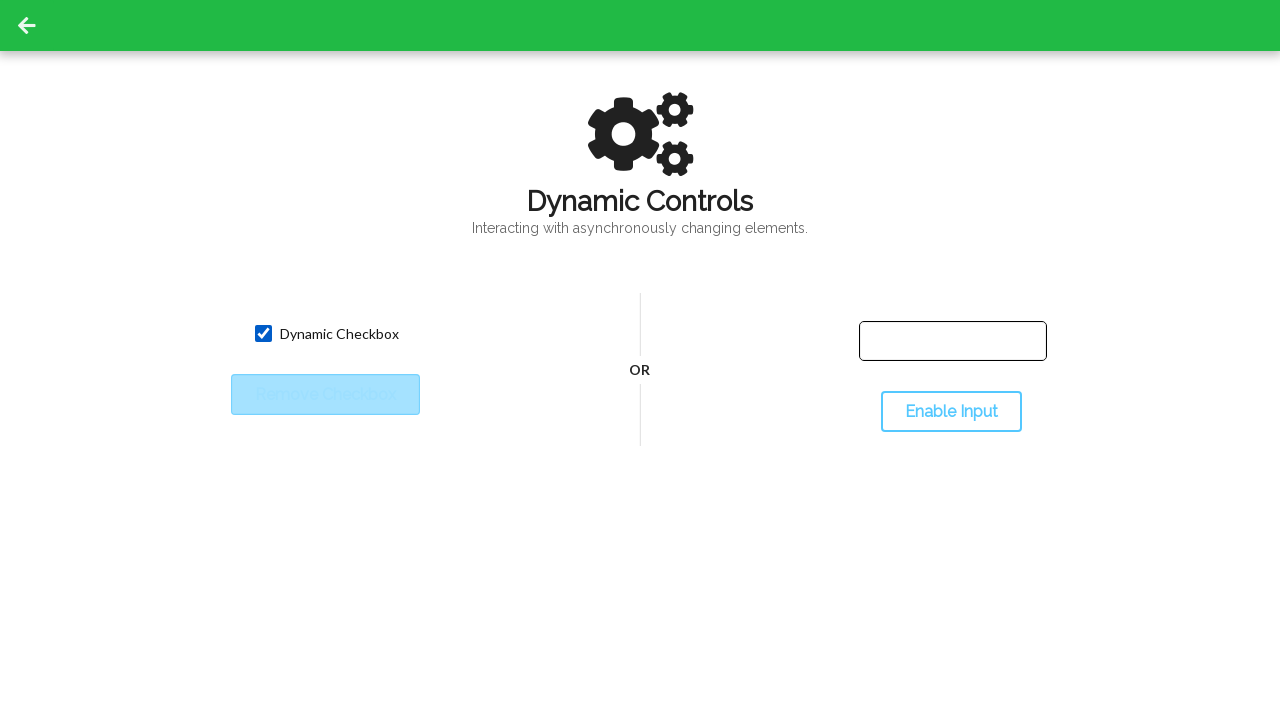

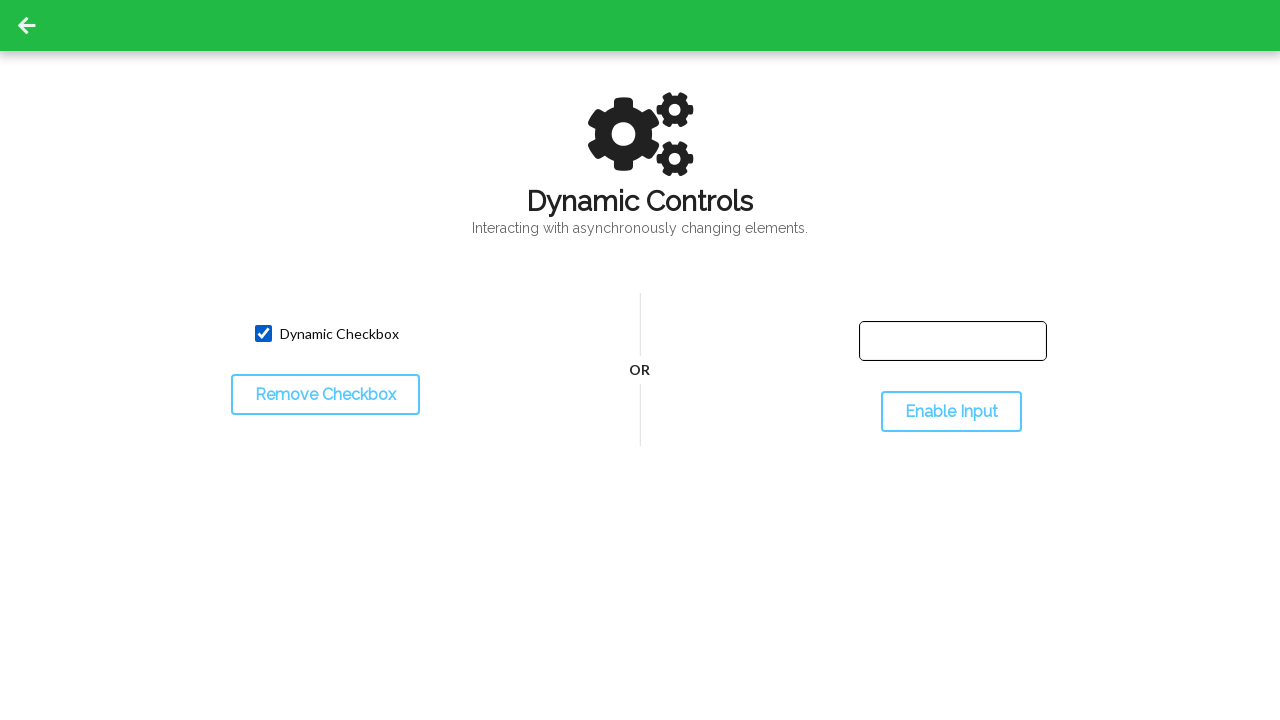